Tests browser window resize functionality by navigating to RedBus website and changing the window dimensions from maximized to a smaller size (500x300)

Starting URL: https://www.redbus.com/

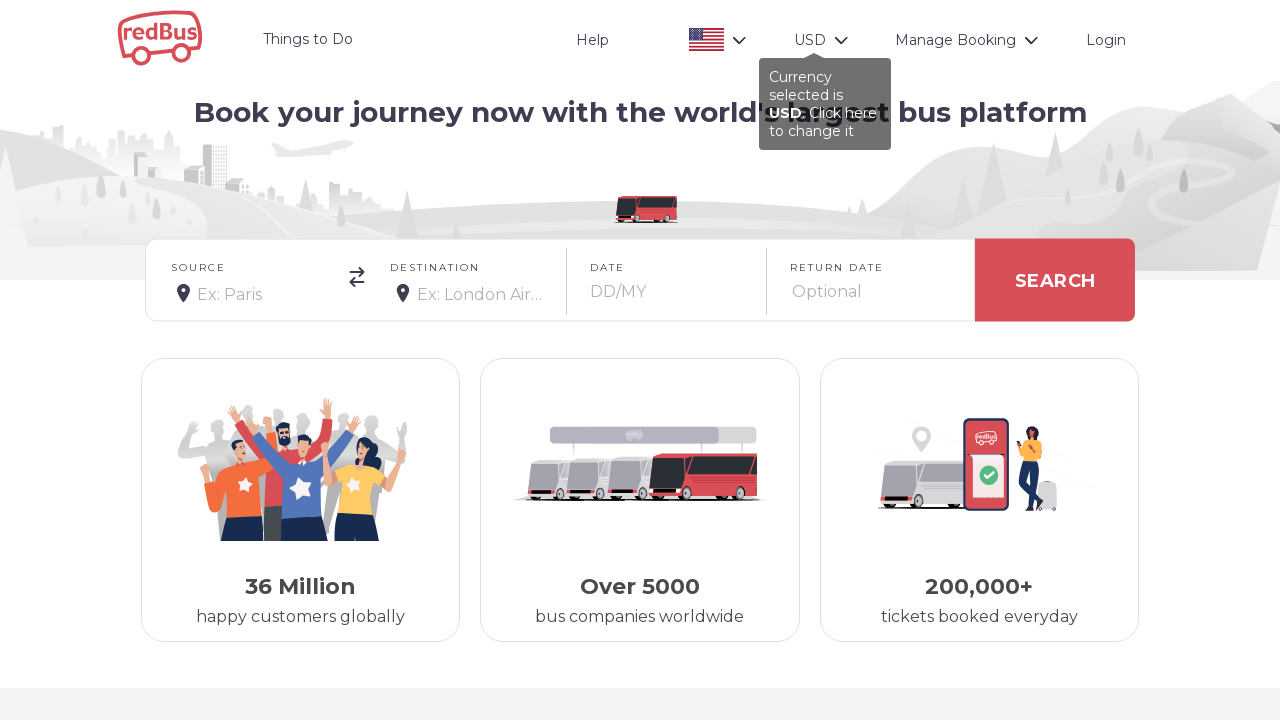

Set viewport size to 500x300 pixels
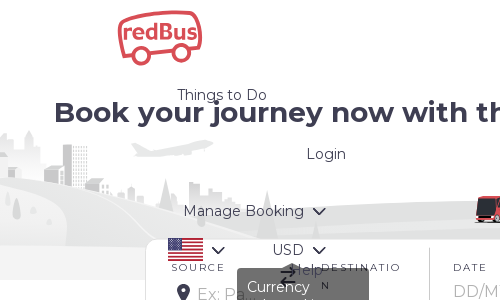

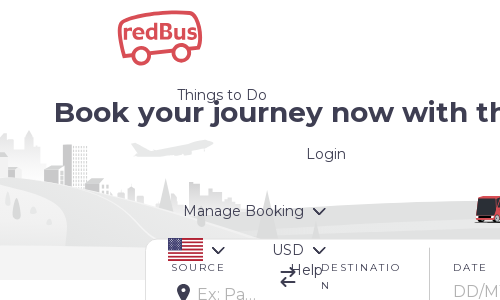